Verifies that the logo element is present on the MTS.by homepage

Starting URL: https://www.mts.by/

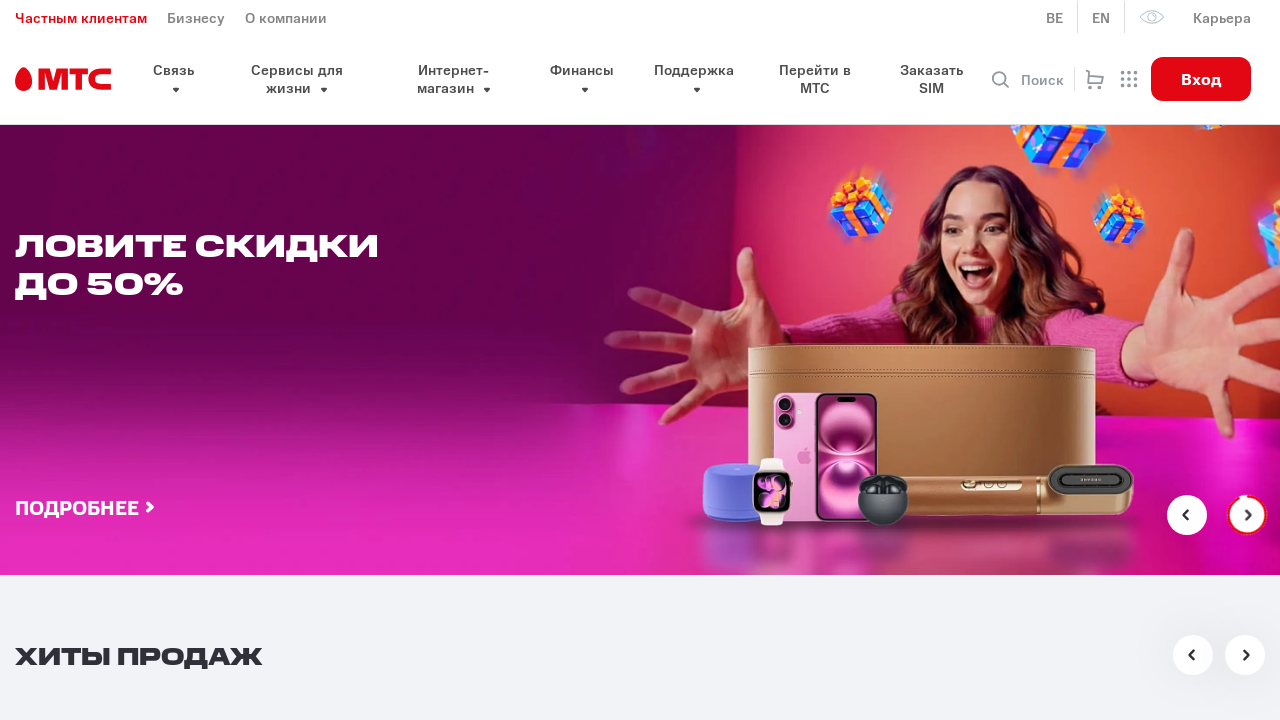

Navigated to MTS.by homepage
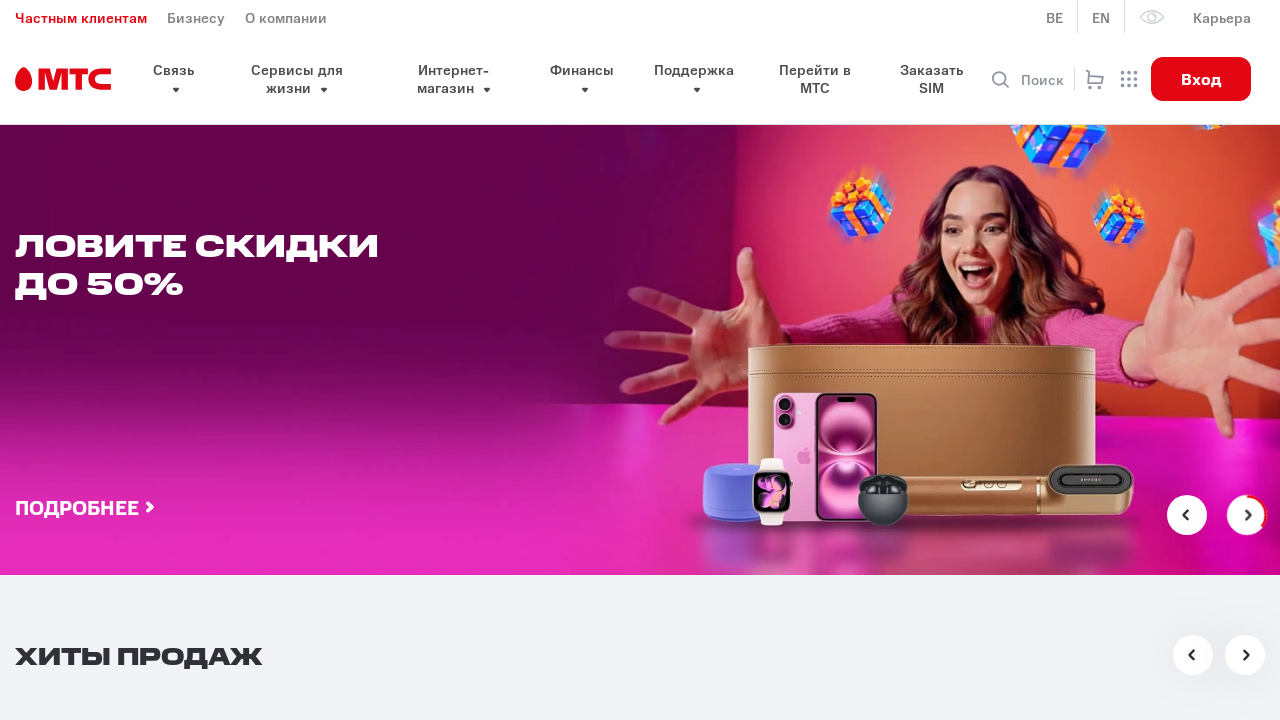

Located logo element on homepage
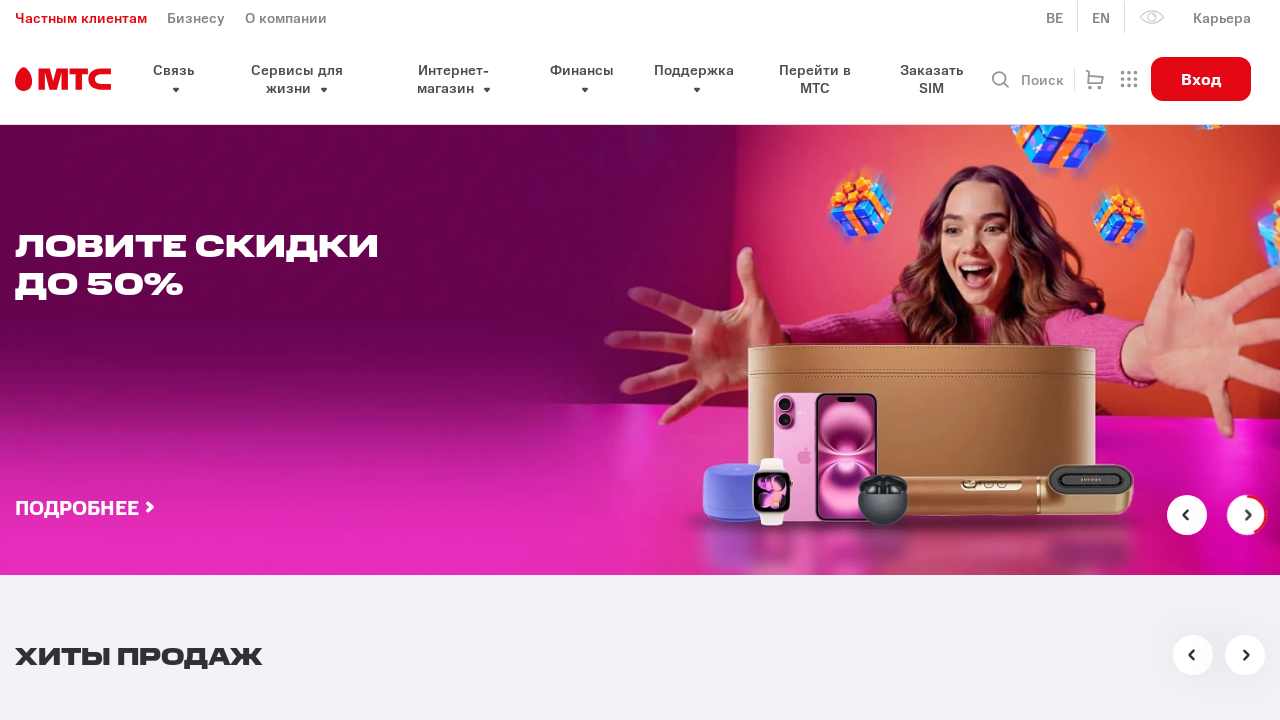

Verified that logo element is present on the MTS.by homepage
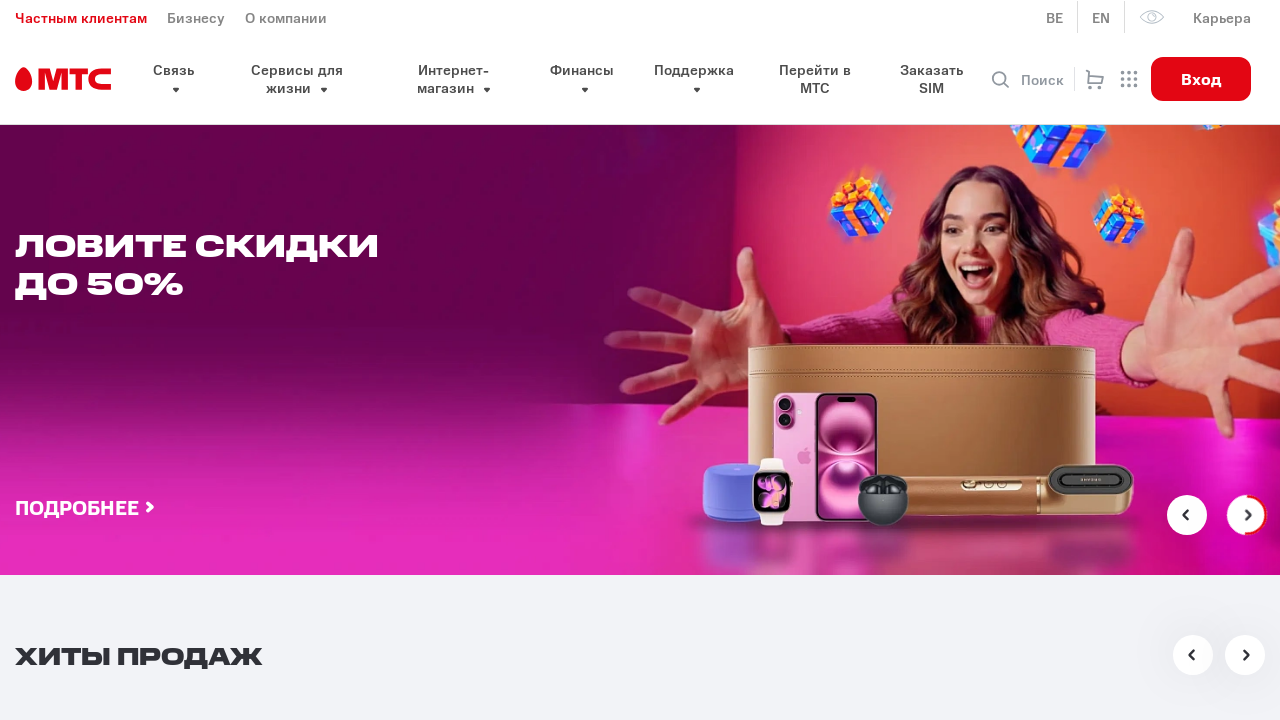

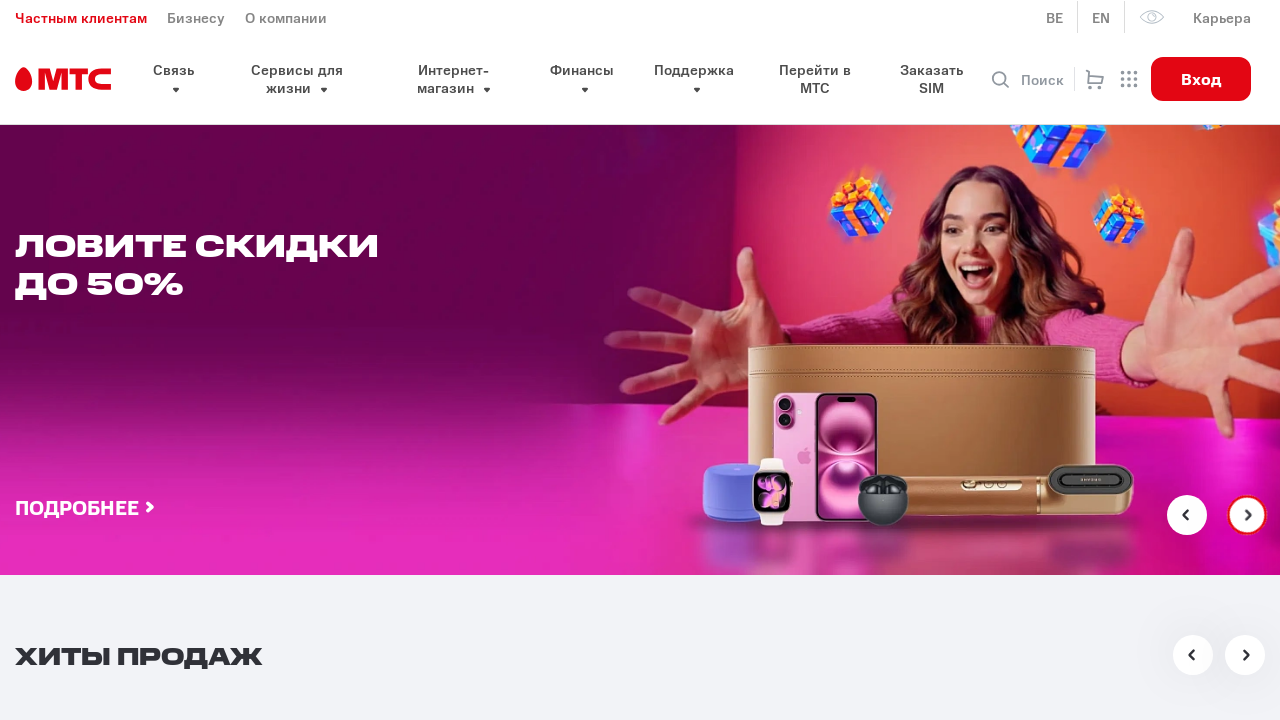